Navigates to a login practice page and verifies the page has a title

Starting URL: https://rahulshettyacademy.com/loginpagePractise/

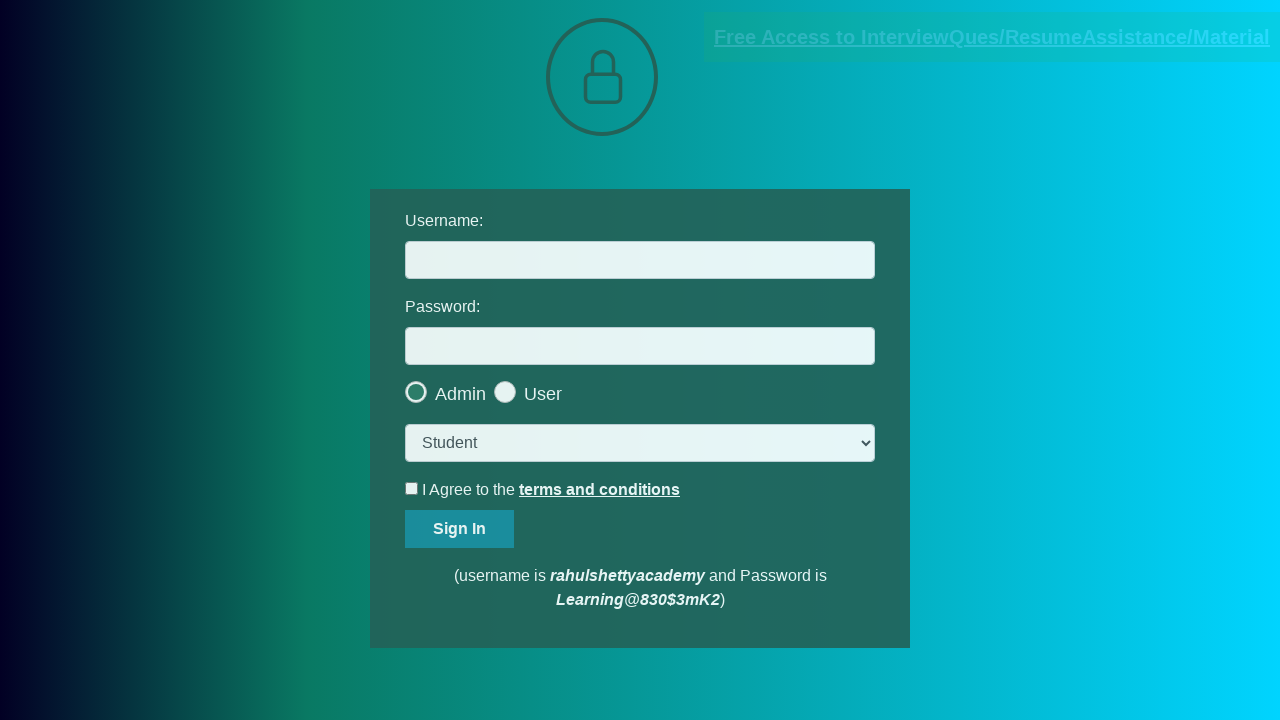

Verified that login practice page has a title
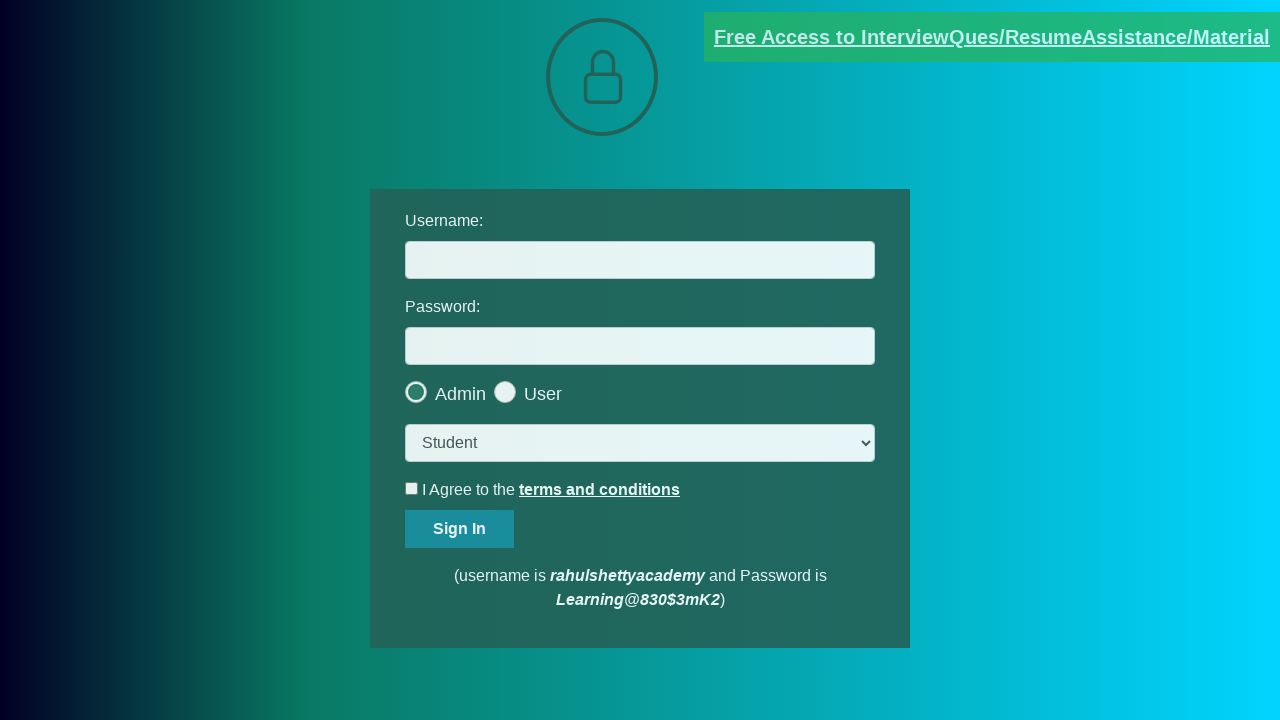

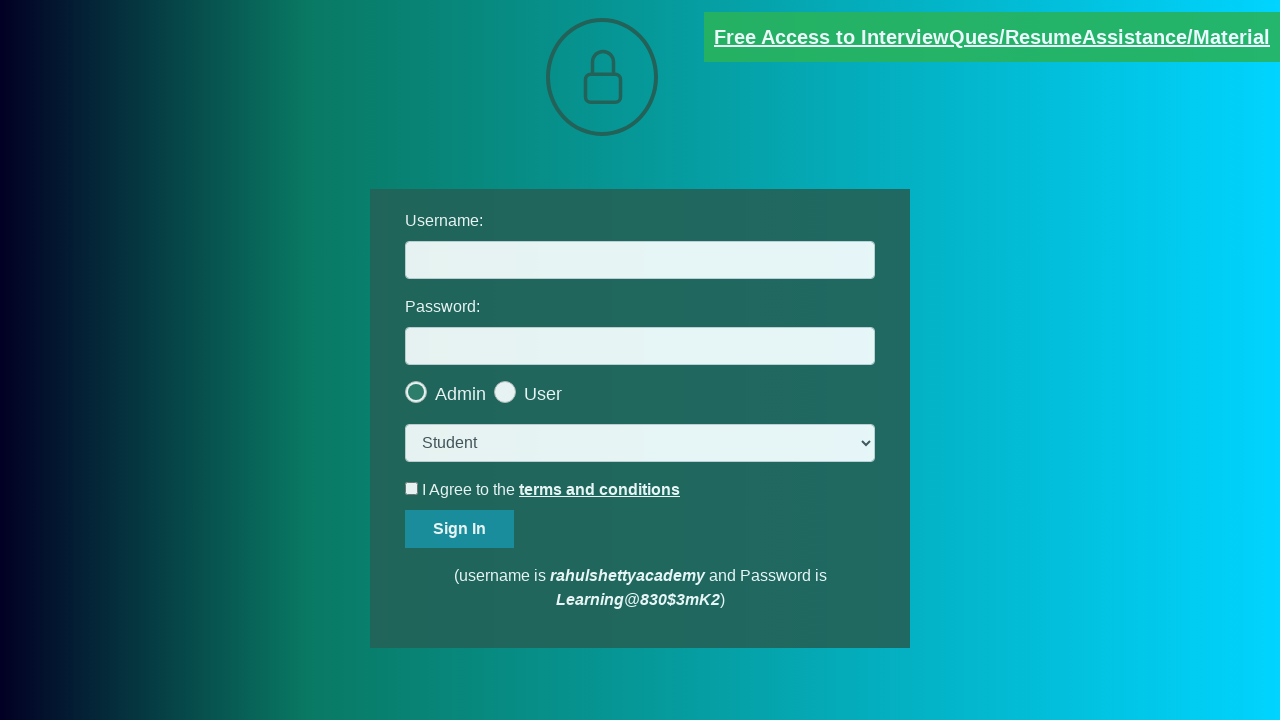